Tests web tables functionality by adding a new record with form fields including first name, last name, email, age, salary, and department

Starting URL: https://demoqa.com/webtables

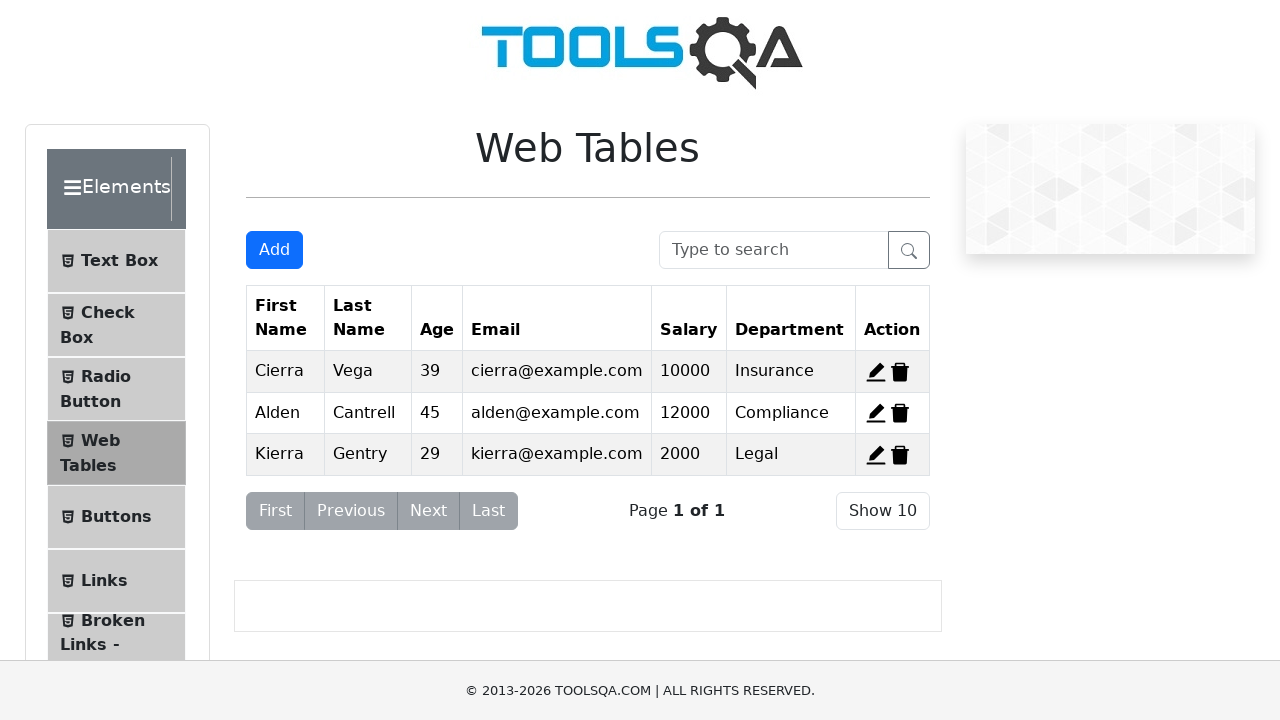

Clicked Add button to open the form at (274, 250) on #addNewRecordButton
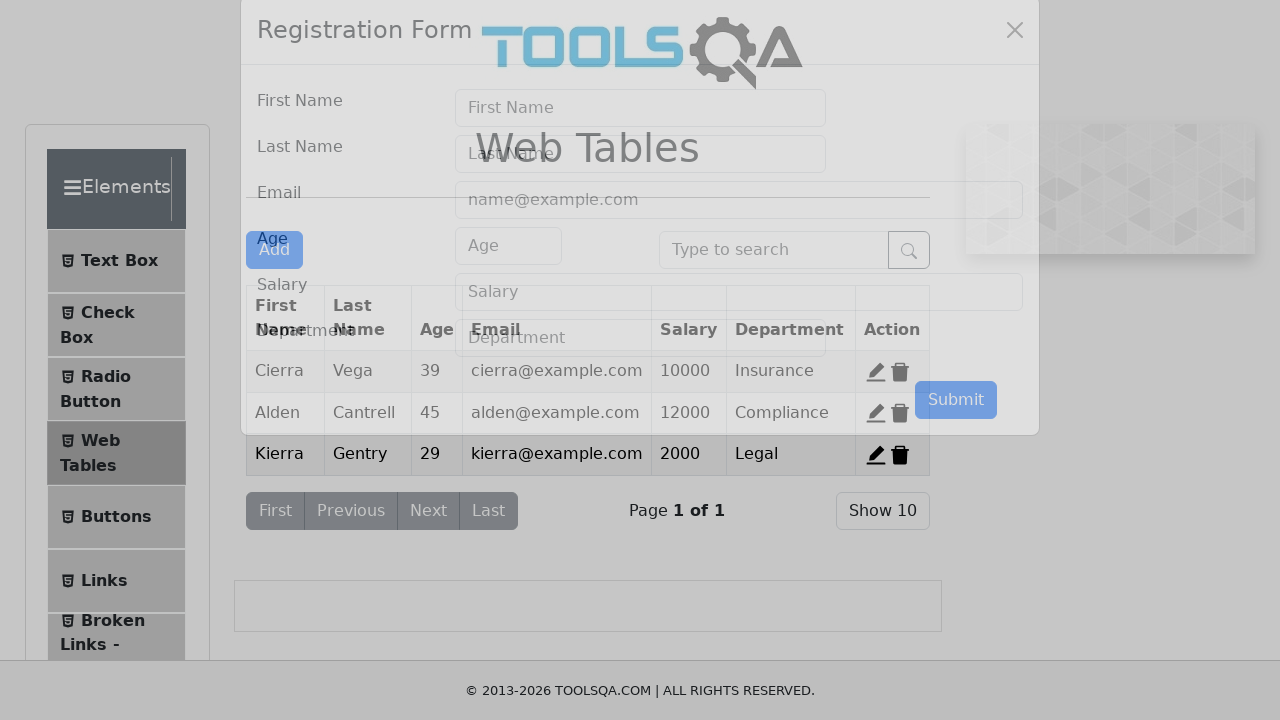

Modal appeared with form fields
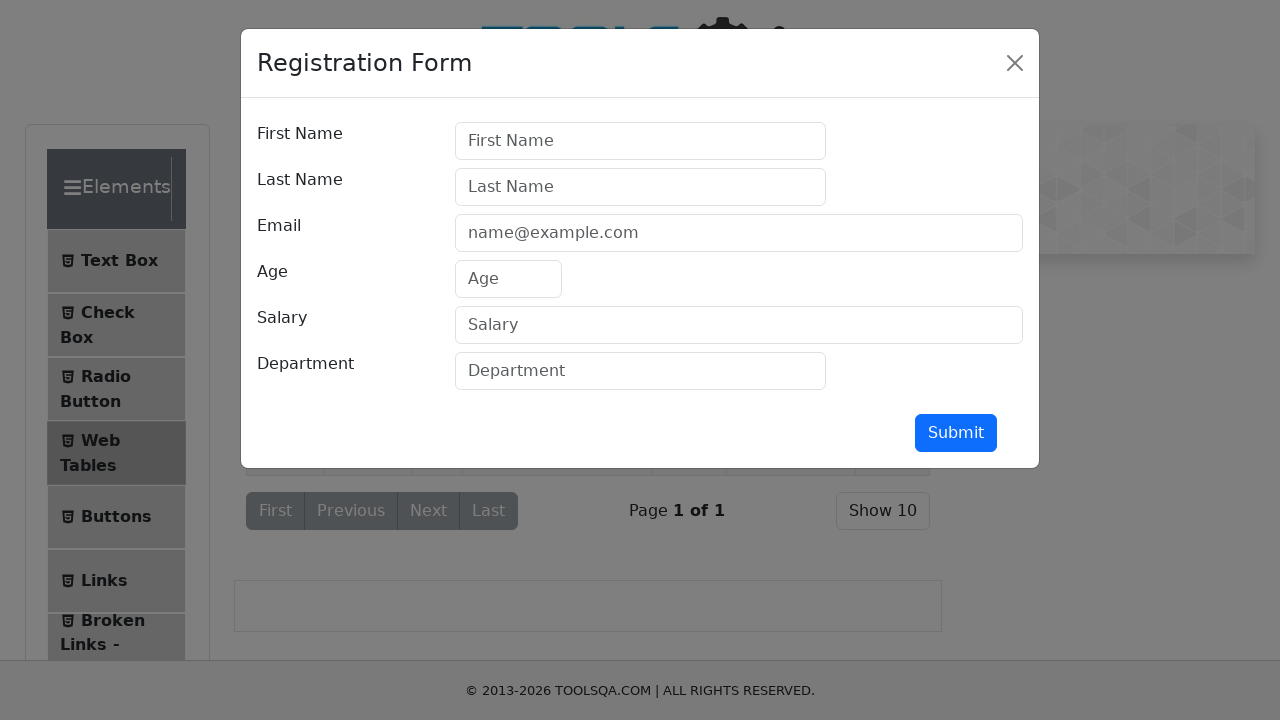

Filled first name field with 'Marcus' on #firstName
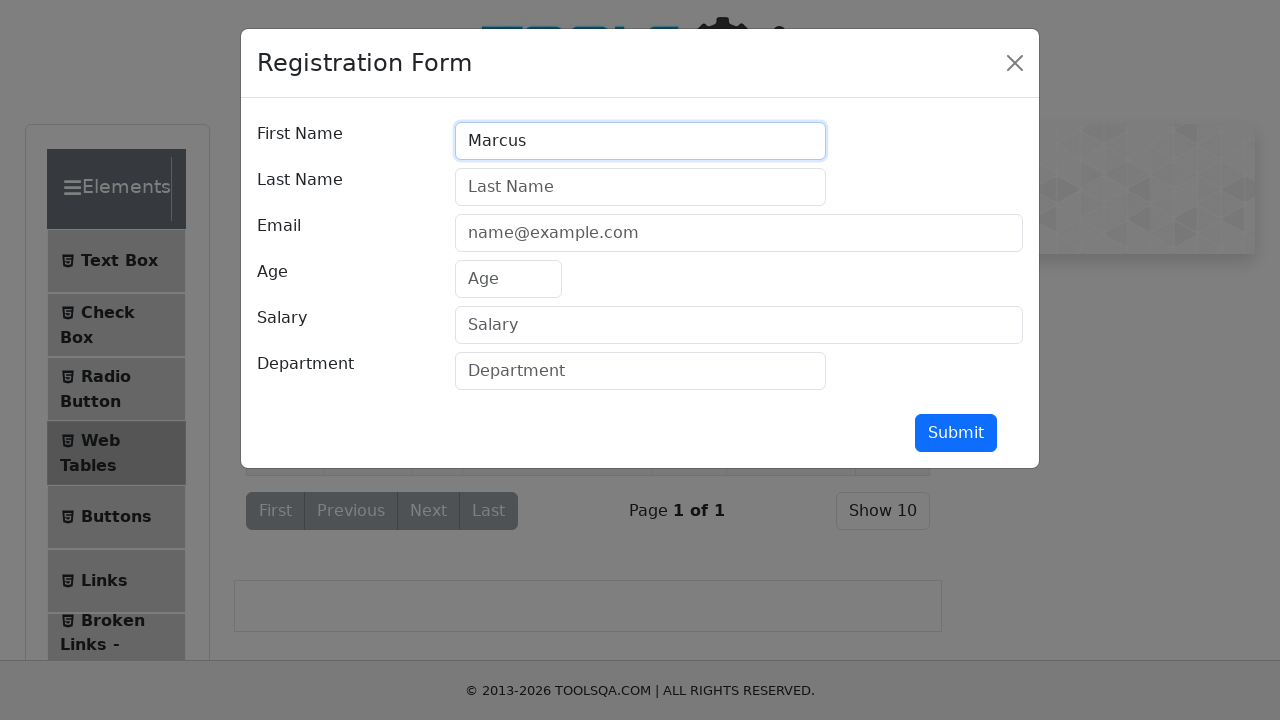

Filled last name field with 'Johnson' on #lastName
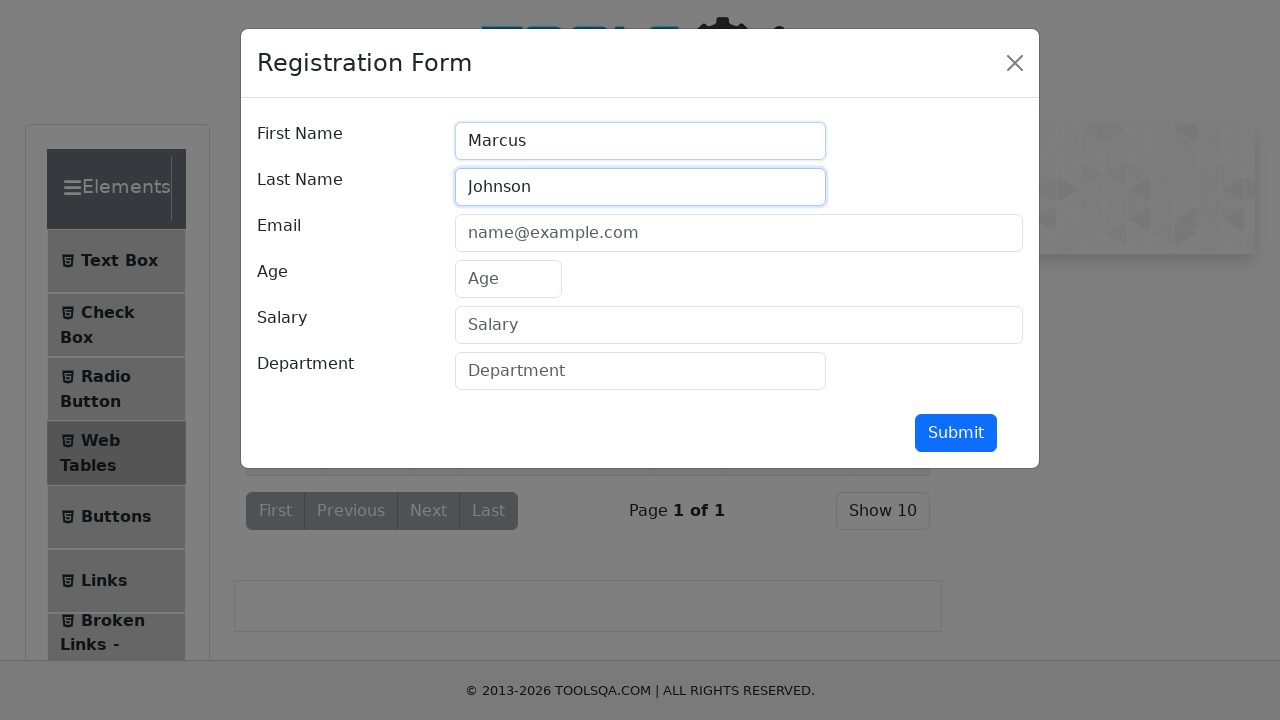

Filled email field with 'marcus.johnson@example.com' on #userEmail
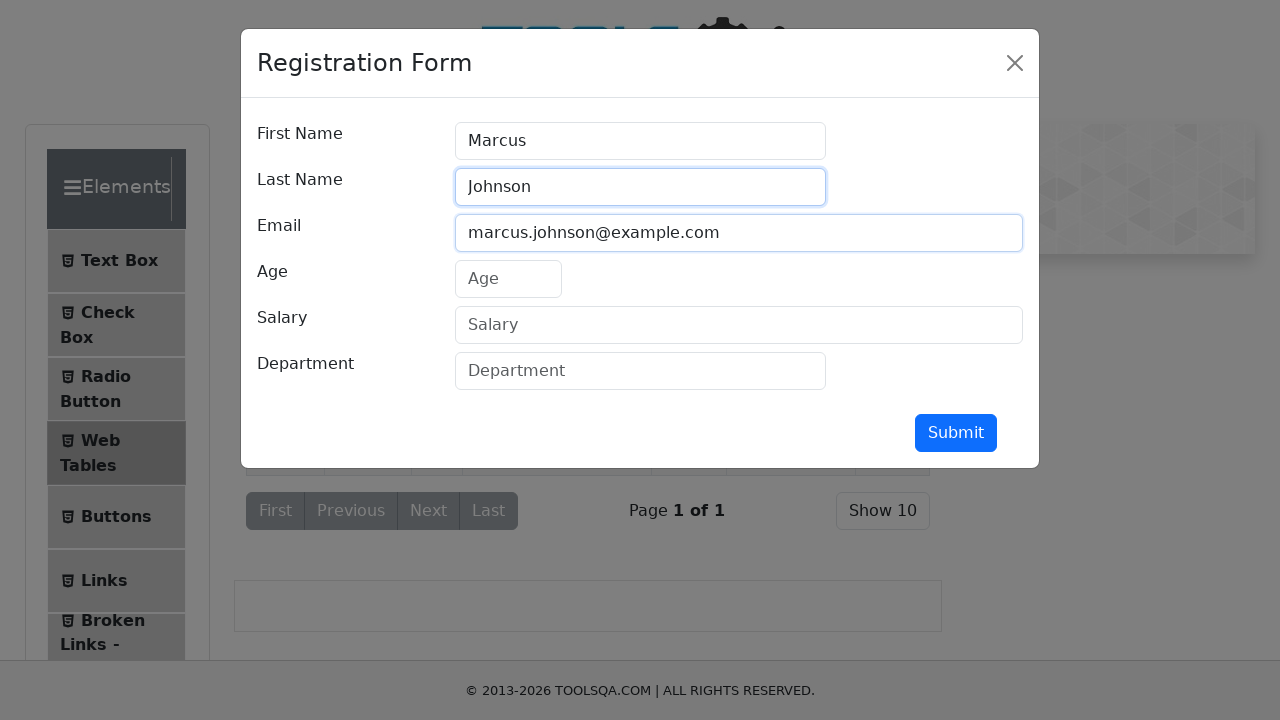

Filled age field with '28' on #age
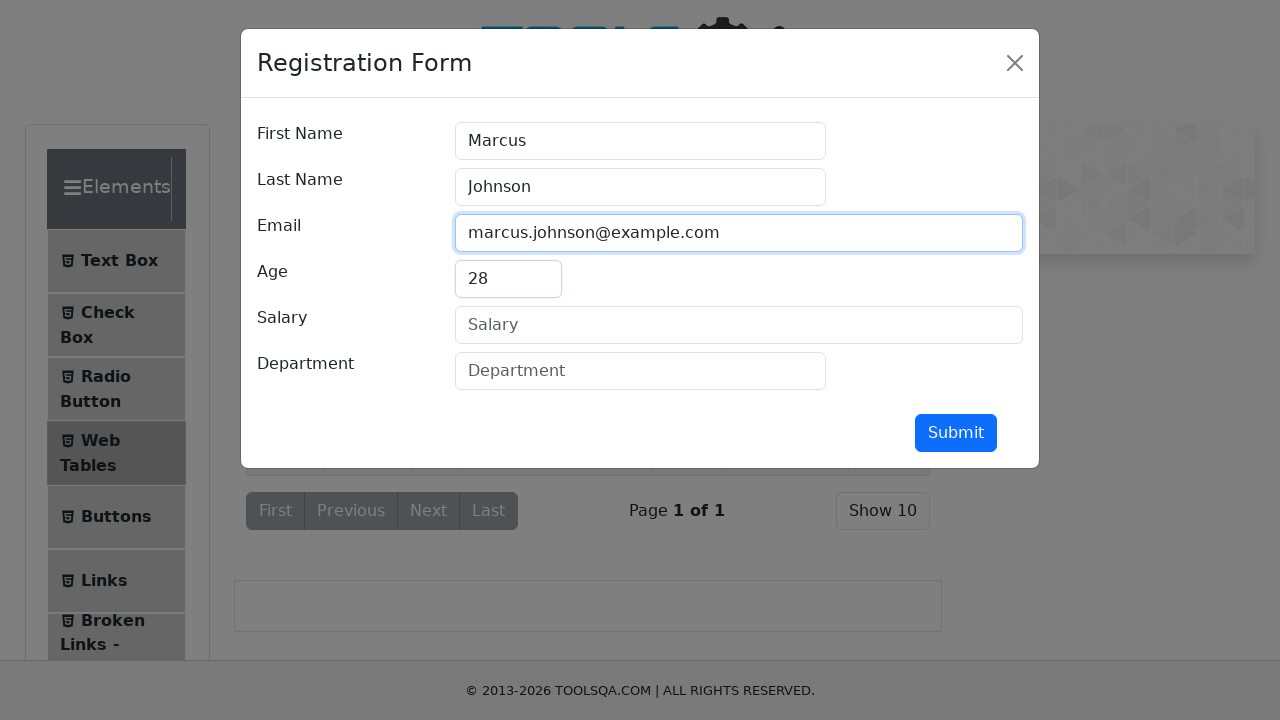

Filled salary field with '45000' on #salary
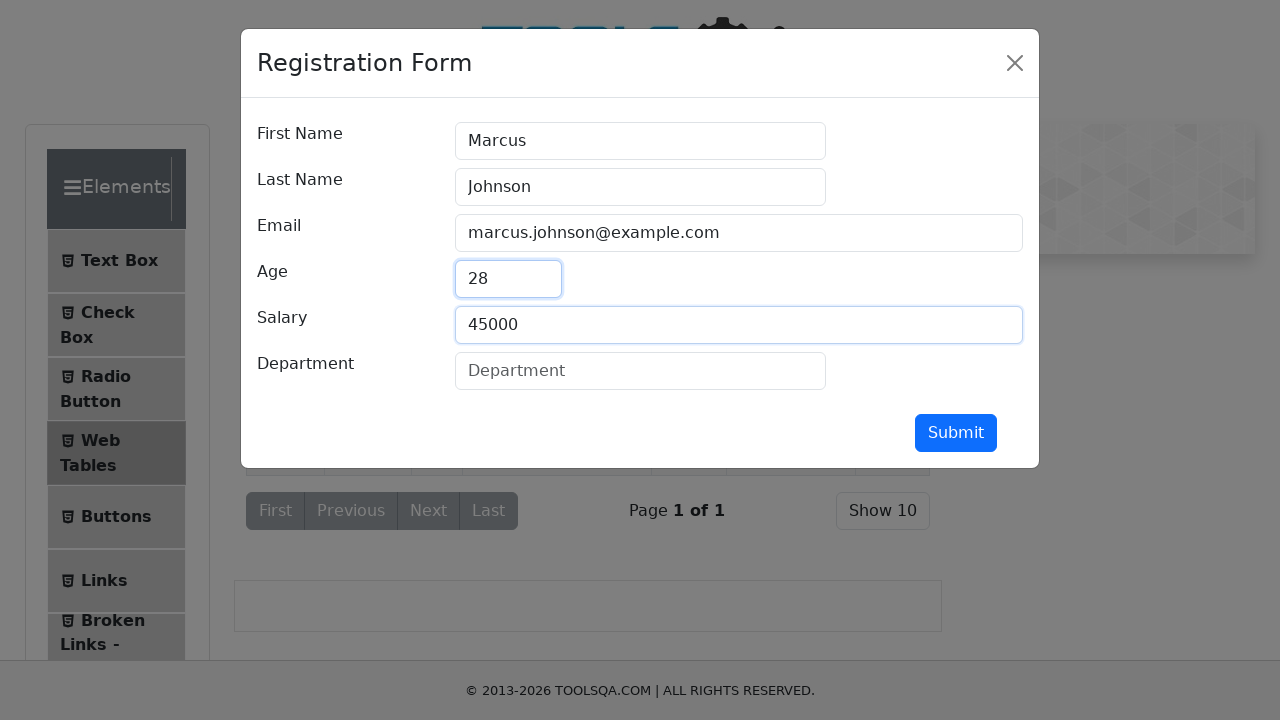

Filled department field with 'Engineering' on #department
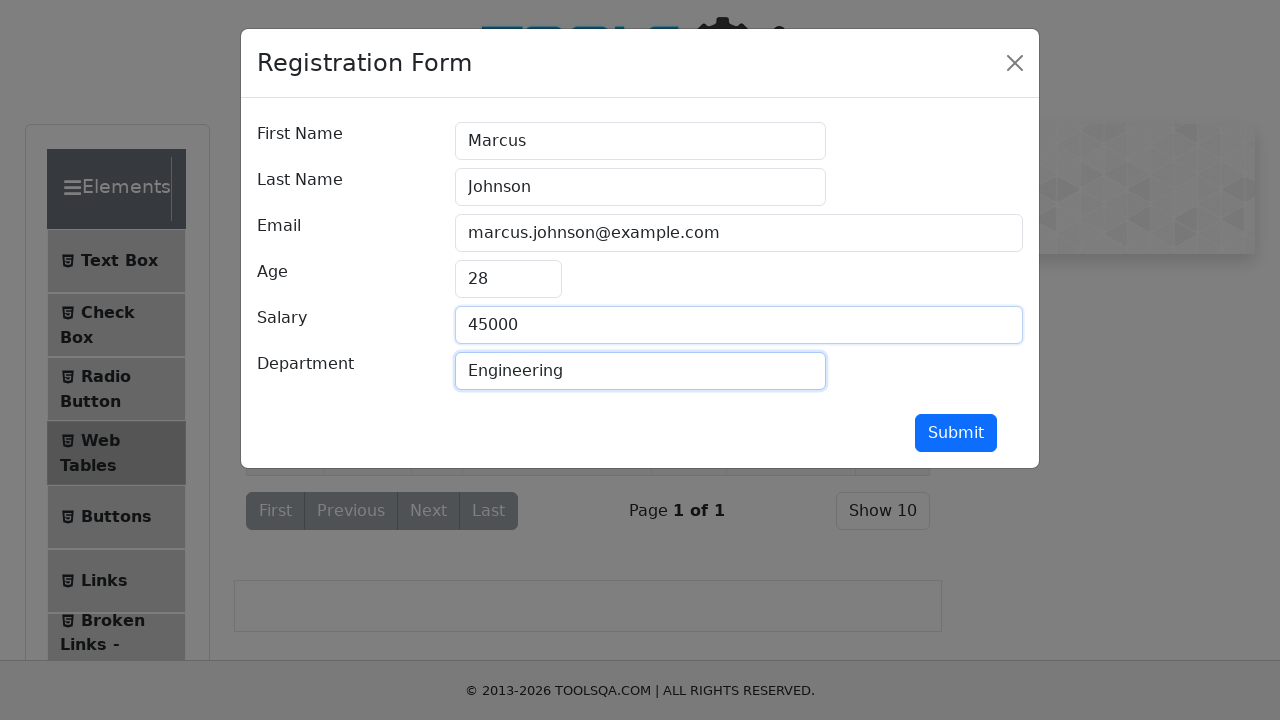

Clicked submit button to add new record at (956, 433) on #submit
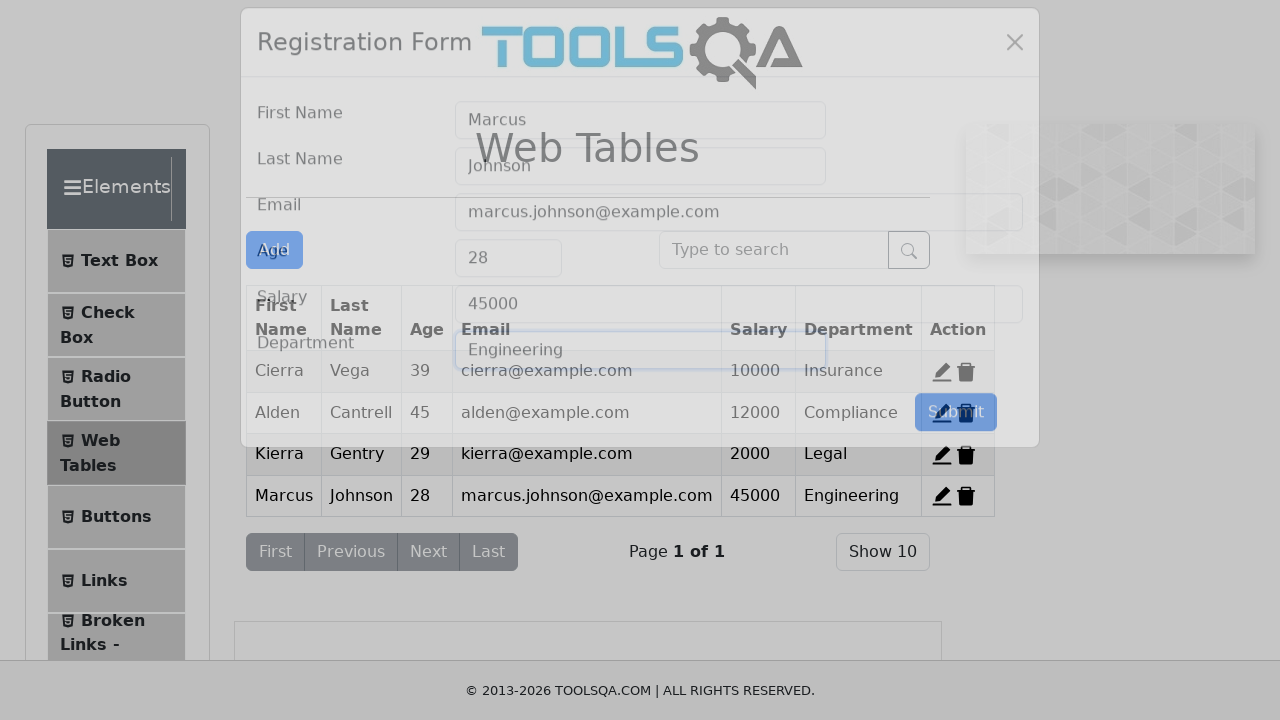

Modal closed after form submission
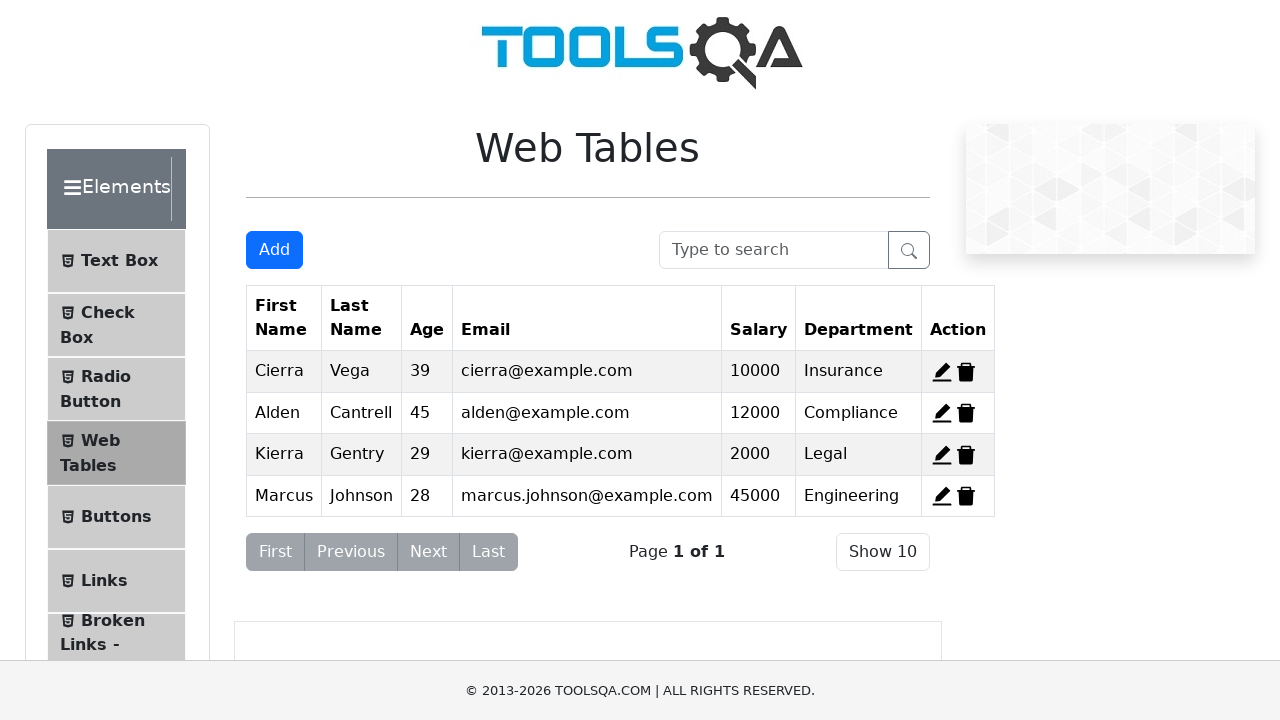

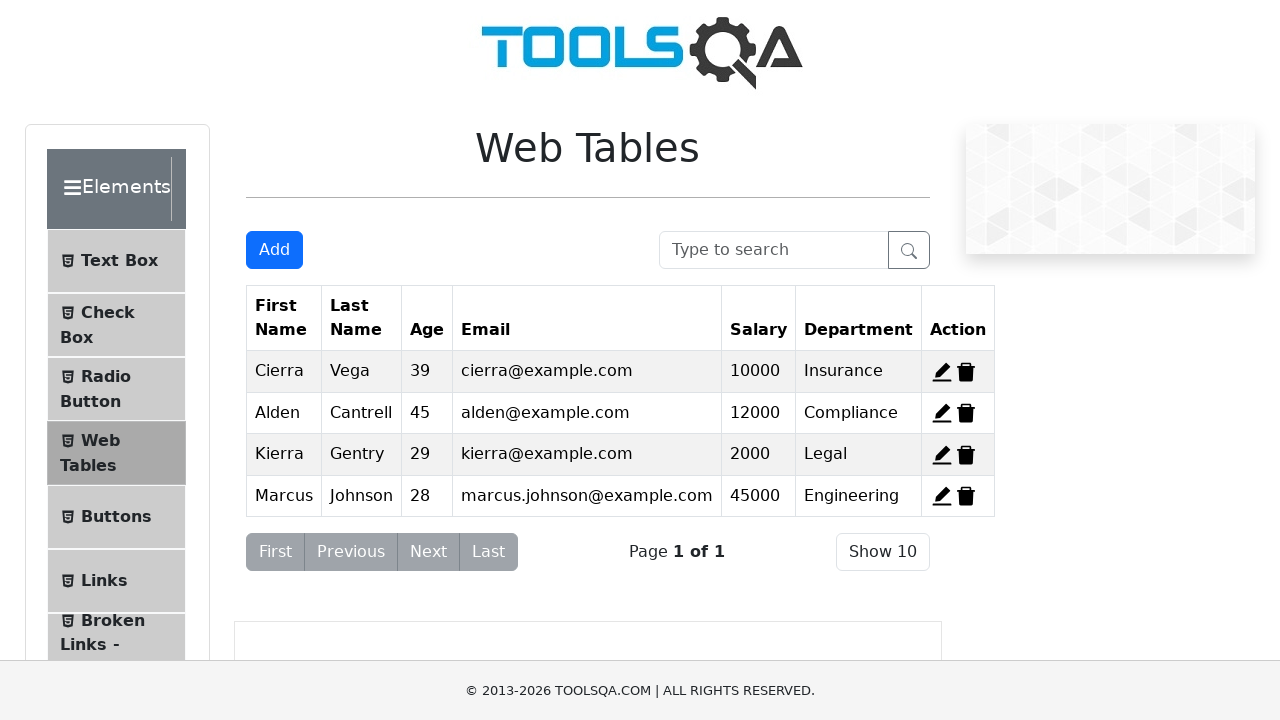